Tests iframe handling by switching to an iframe, clicking a button inside it using JavaScript execution, then switching back to the parent frame and verifying the h3 header text equals "iframe".

Starting URL: https://testcenter.techproeducation.com/index.php?page=iframe

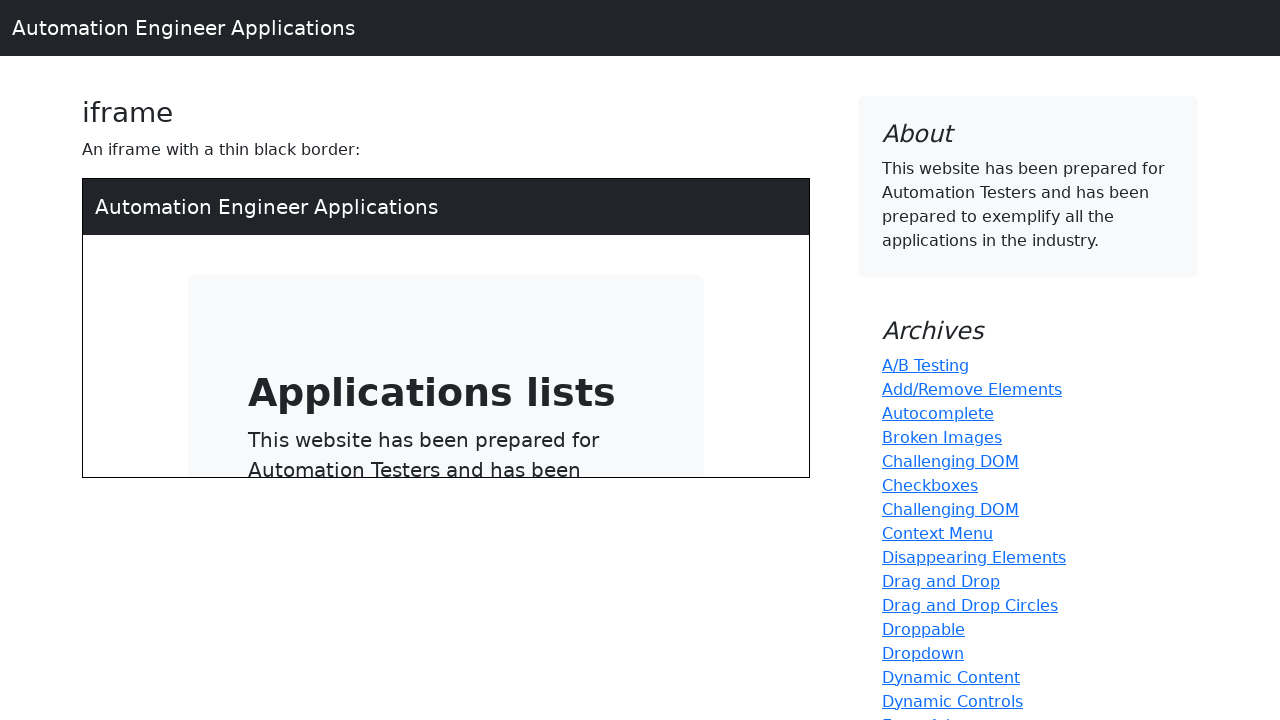

Waited for first product to load
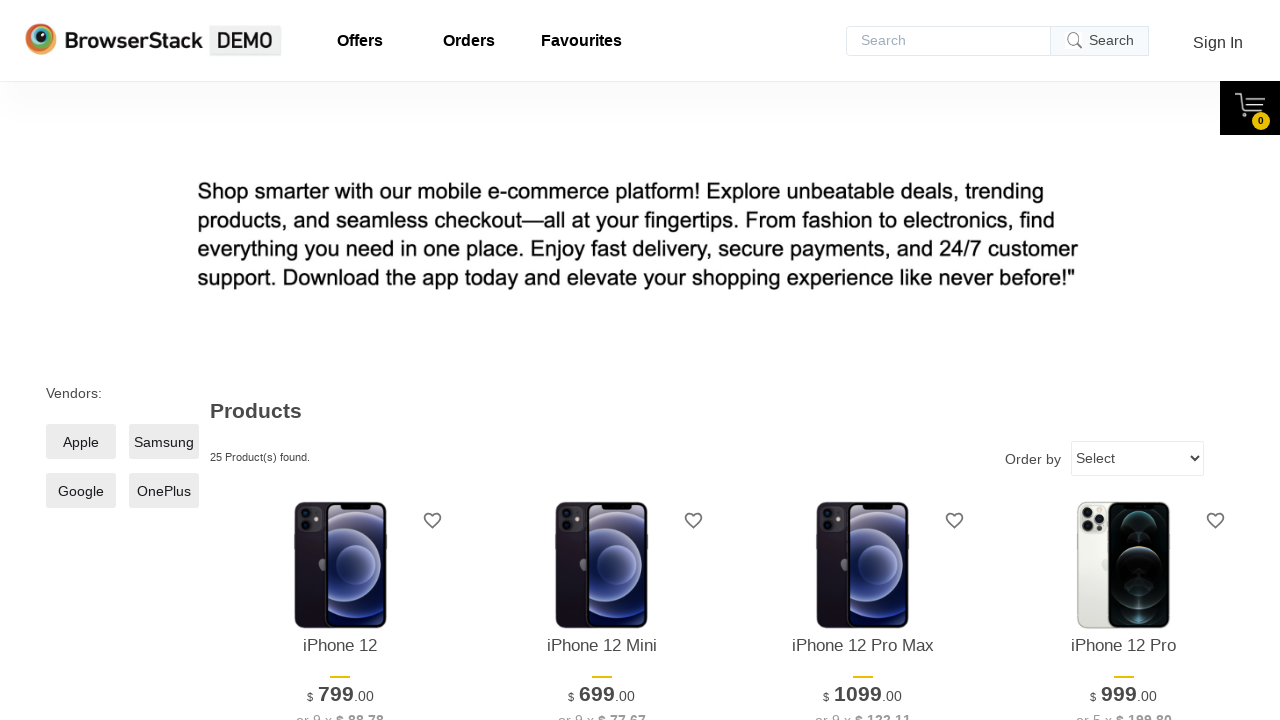

Clicked add to cart button for first product
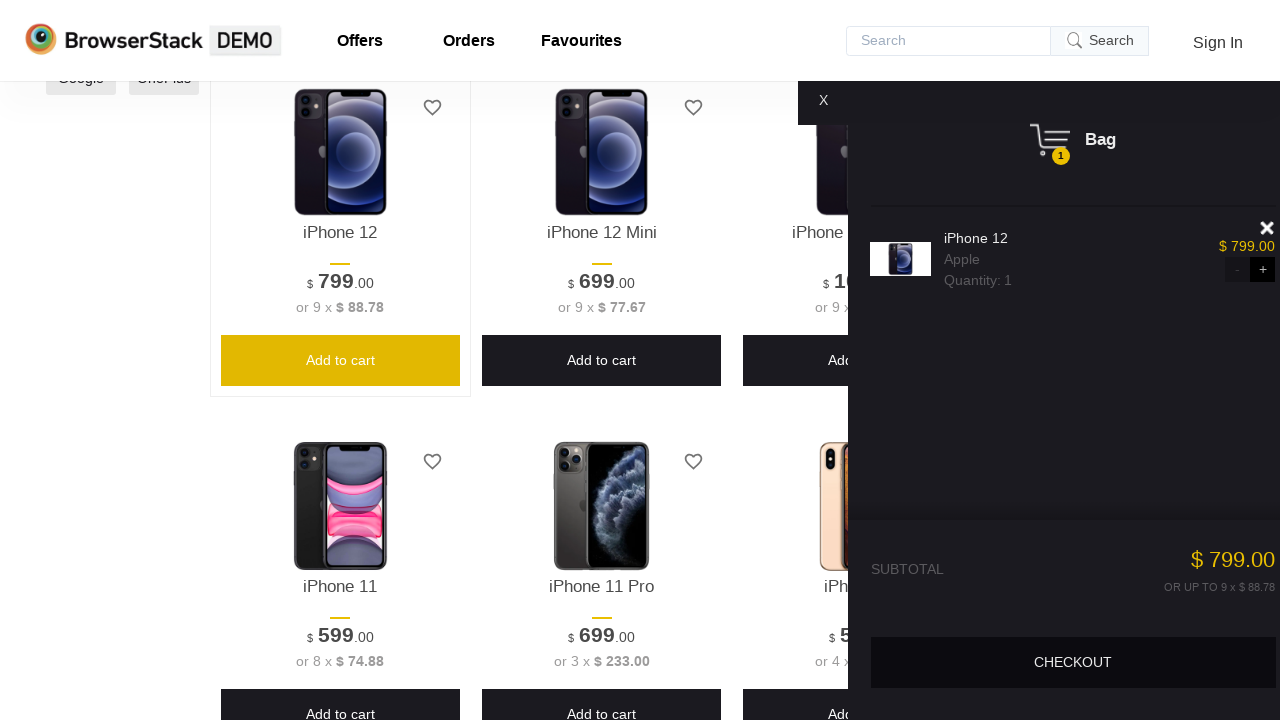

Waited for cart content to display
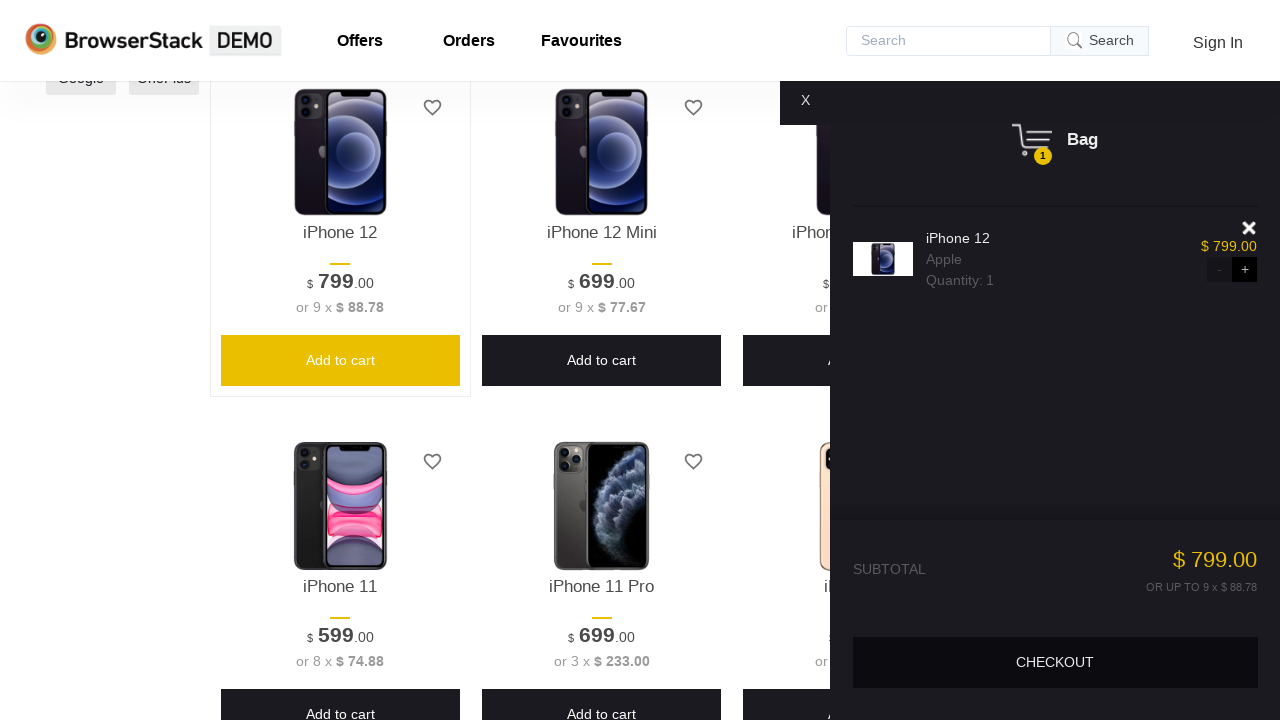

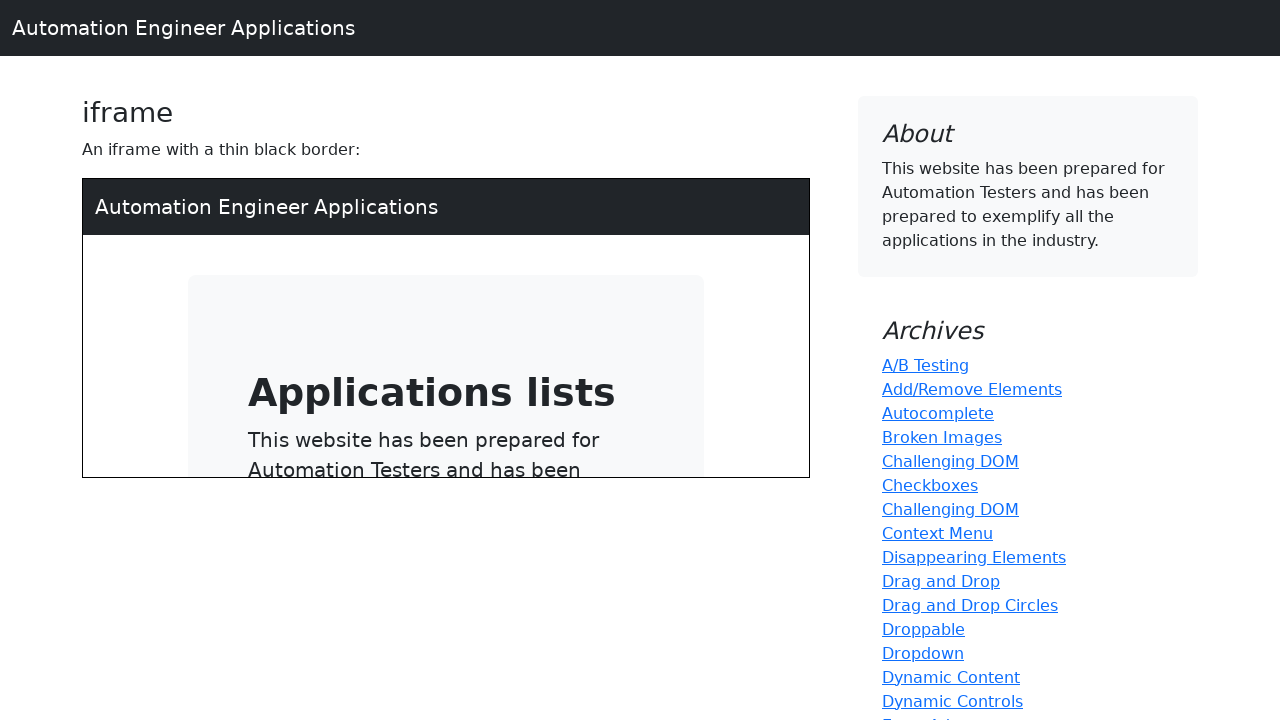